Tests JavaScript alert handling by clicking a button that triggers an alert, accepting the alert, and verifying the result message is displayed correctly.

Starting URL: https://the-internet.herokuapp.com/javascript_alerts

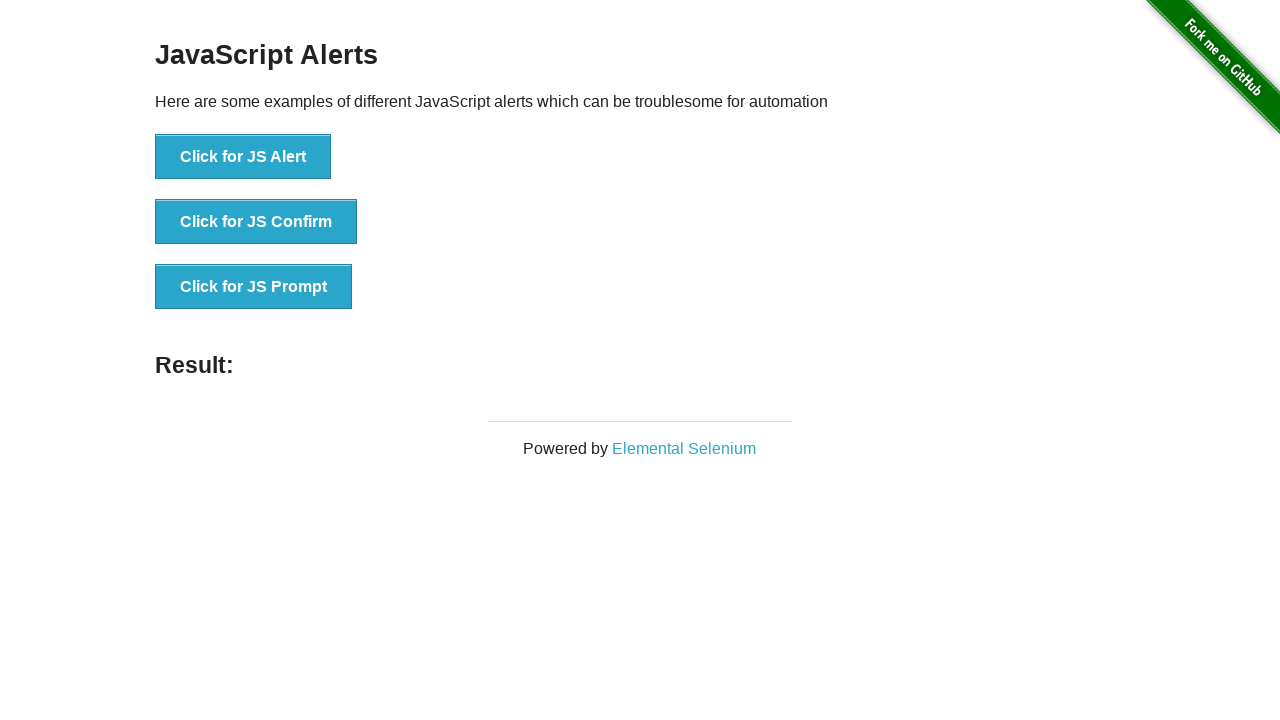

Clicked the button that triggers a JavaScript alert at (243, 157) on xpath=//button[text()='Click for JS Alert']
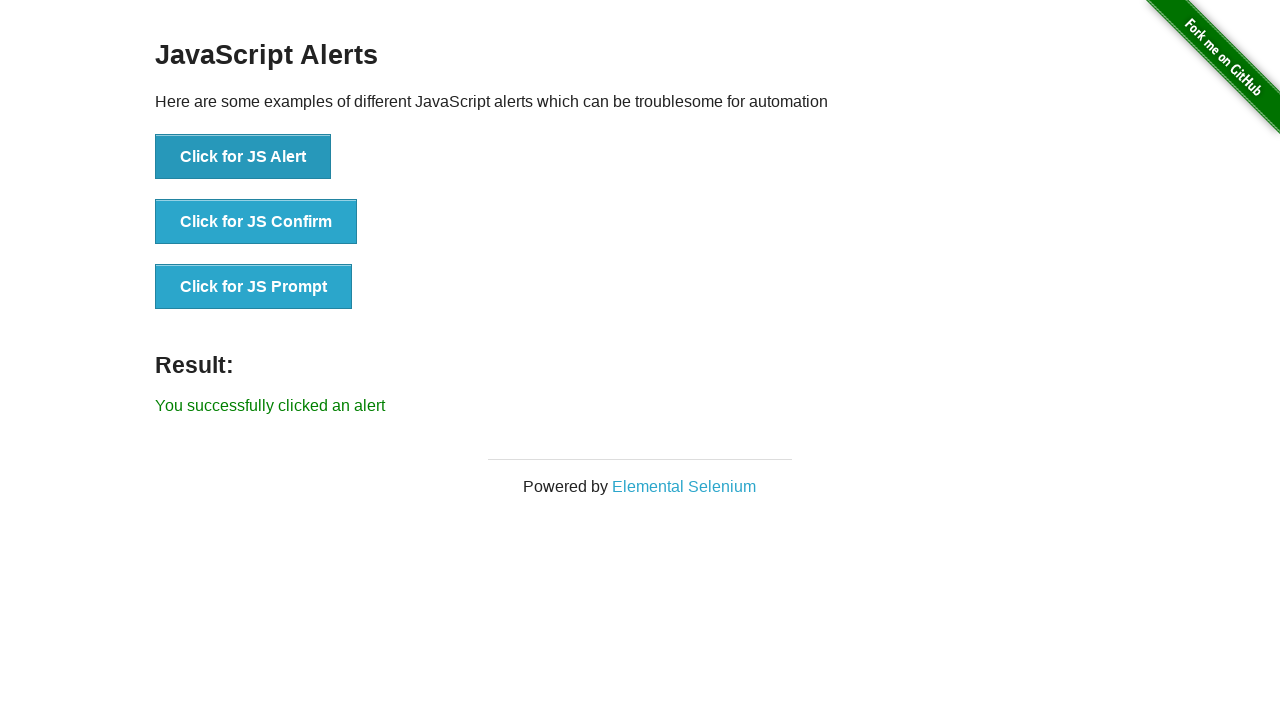

Set up dialog handler to accept alerts
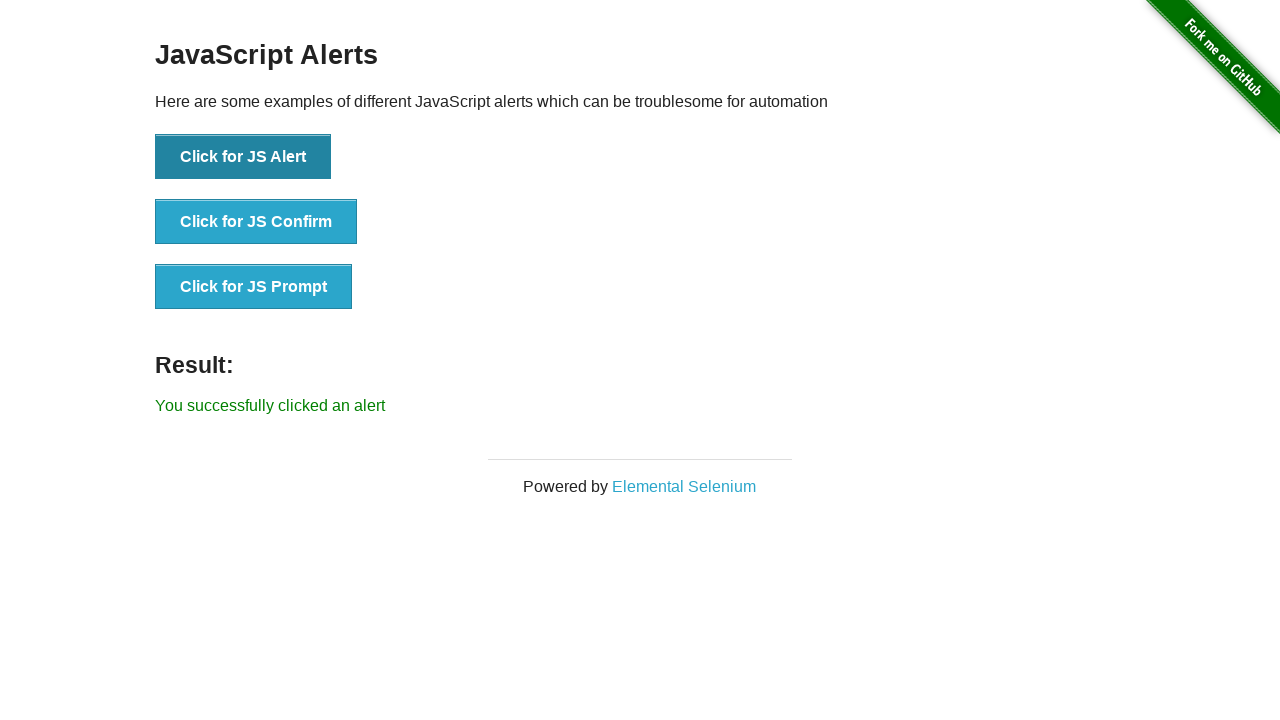

Result message element became visible after accepting alert
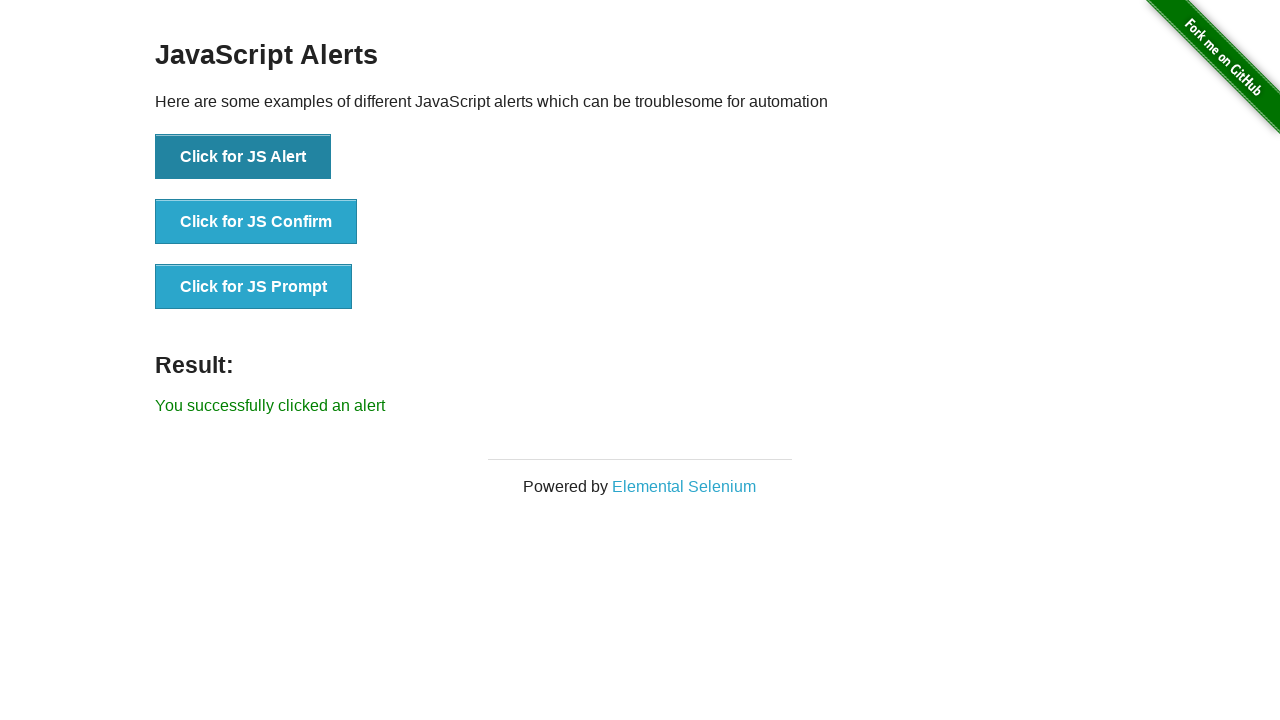

Retrieved result message text
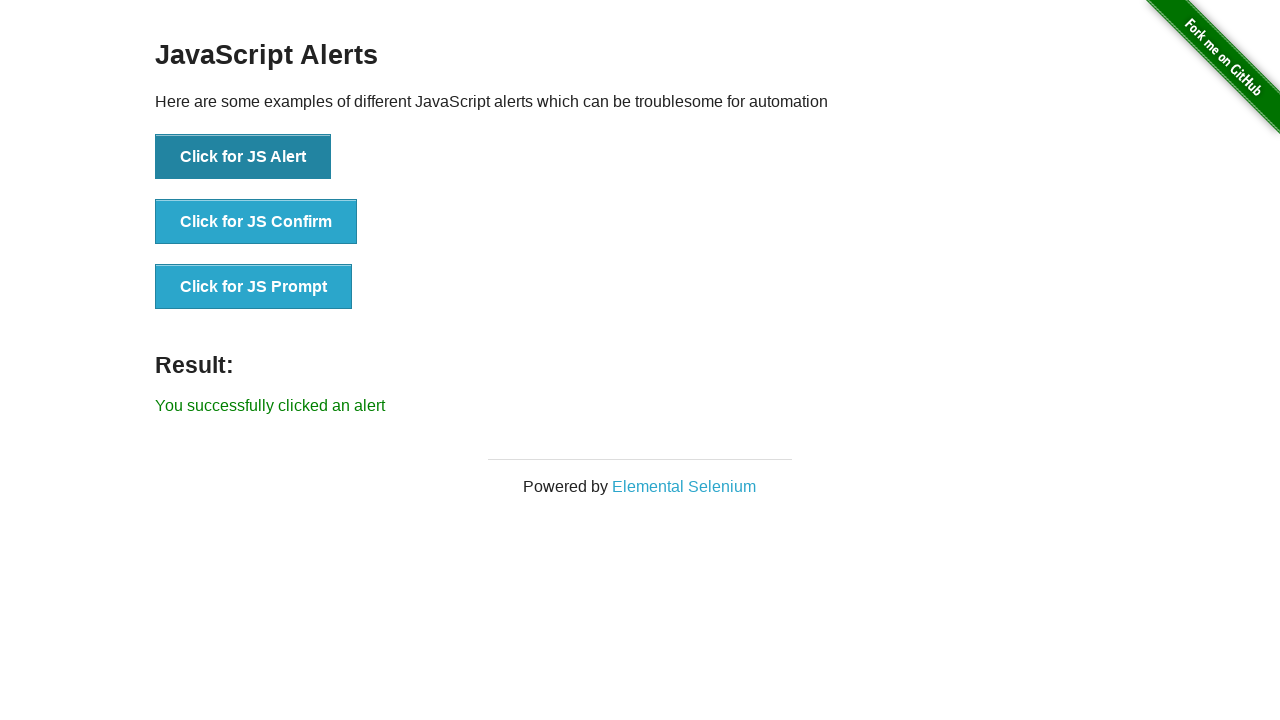

Verified result message displays correct text: 'You successfully clicked an alert'
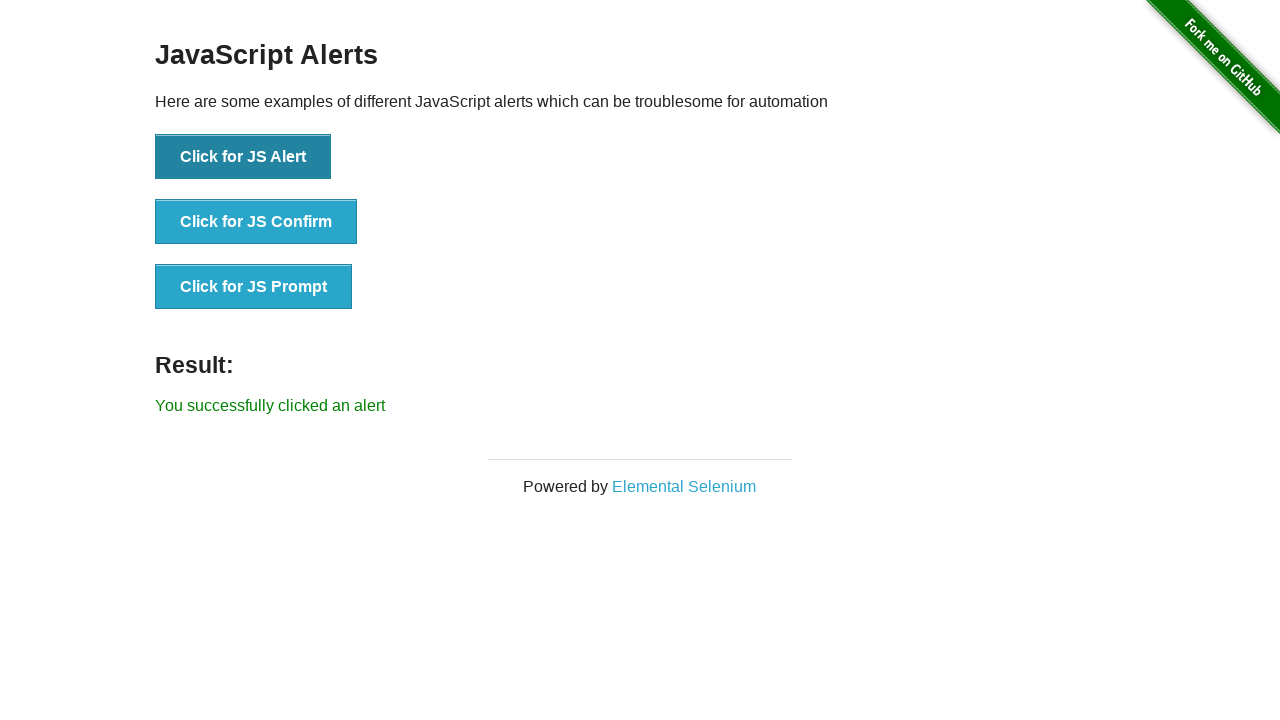

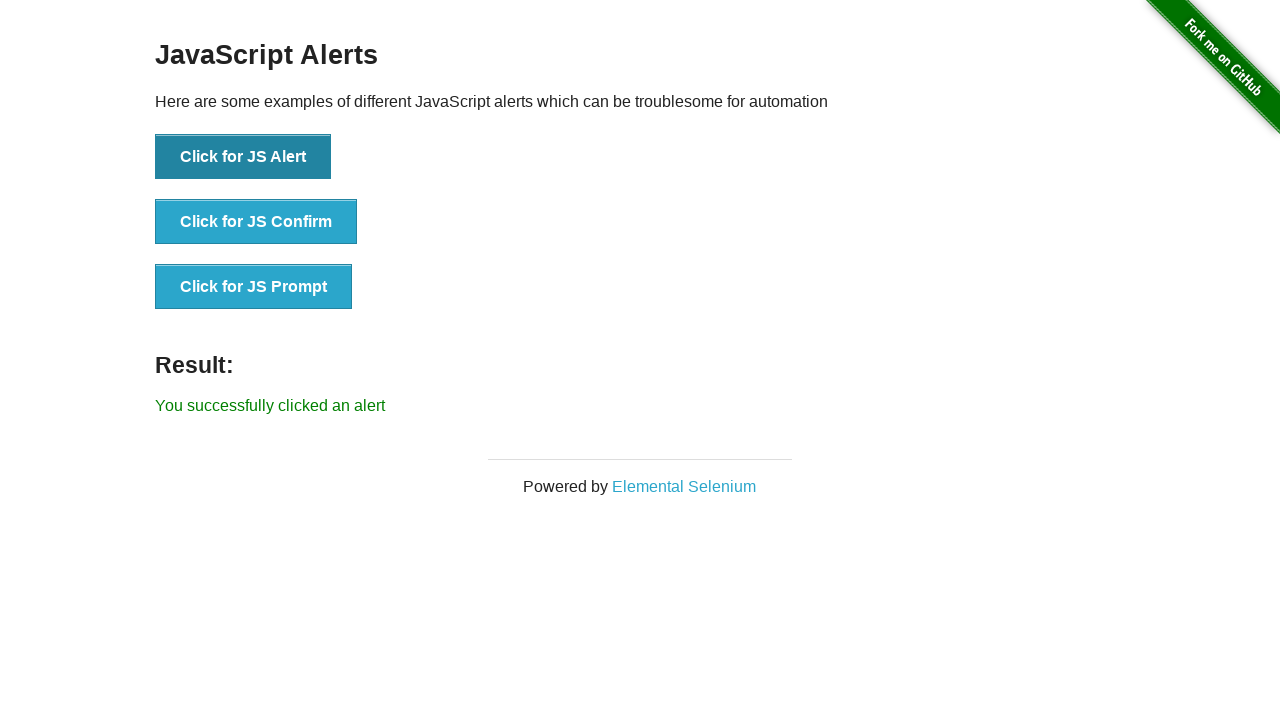